Tests file download functionality by clicking on a .txt file link and triggering the download

Starting URL: http://the-internet.herokuapp.com/download

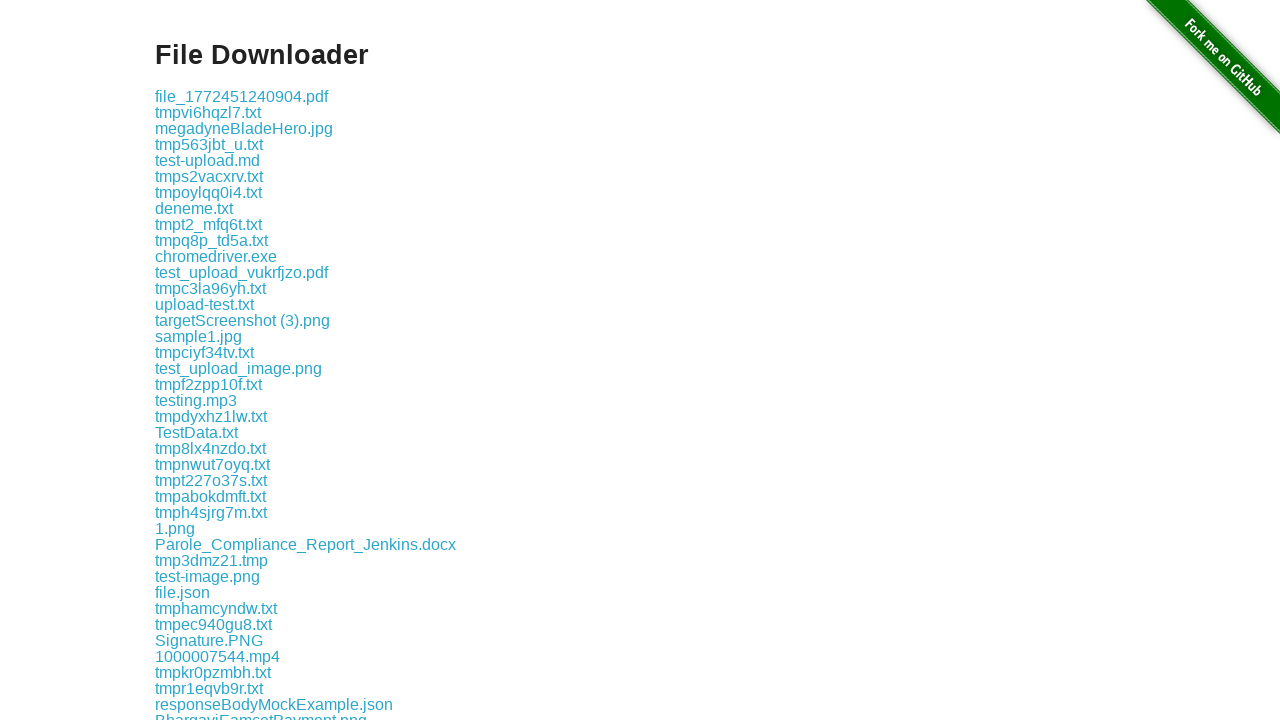

Clicked on document.txt link to trigger download at (217, 360) on text=document.txt
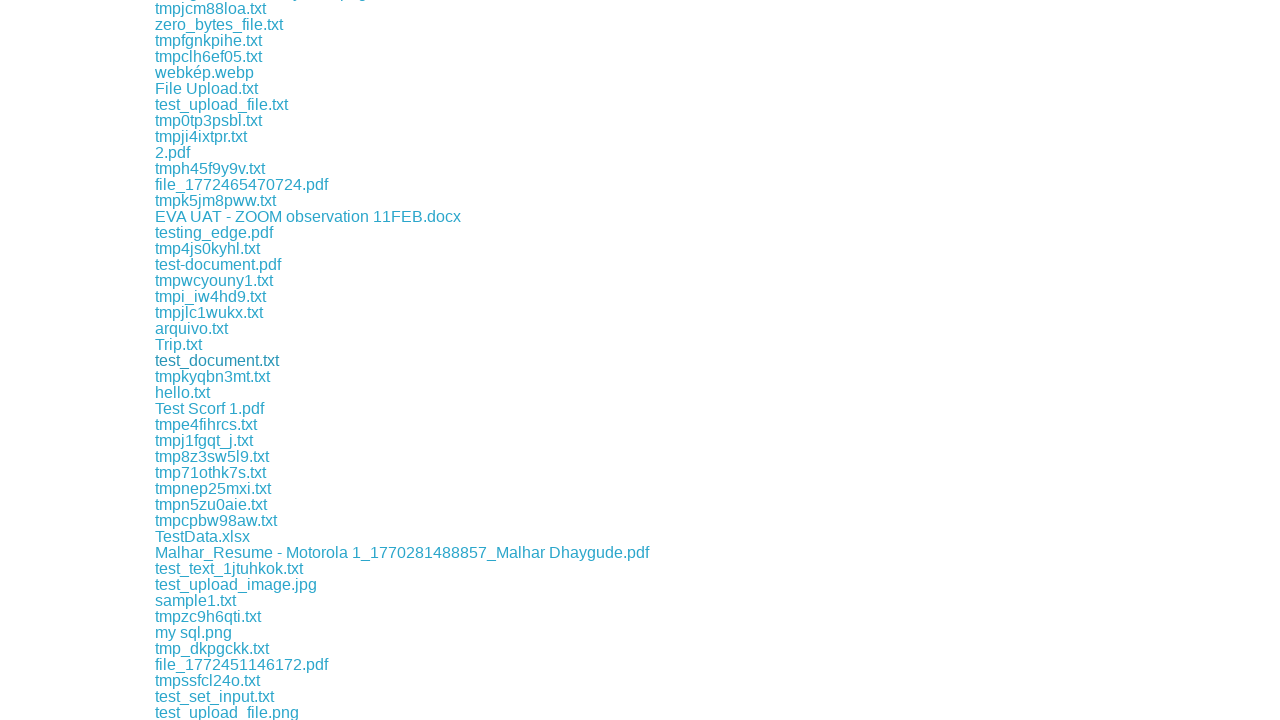

Download object retrieved from download event
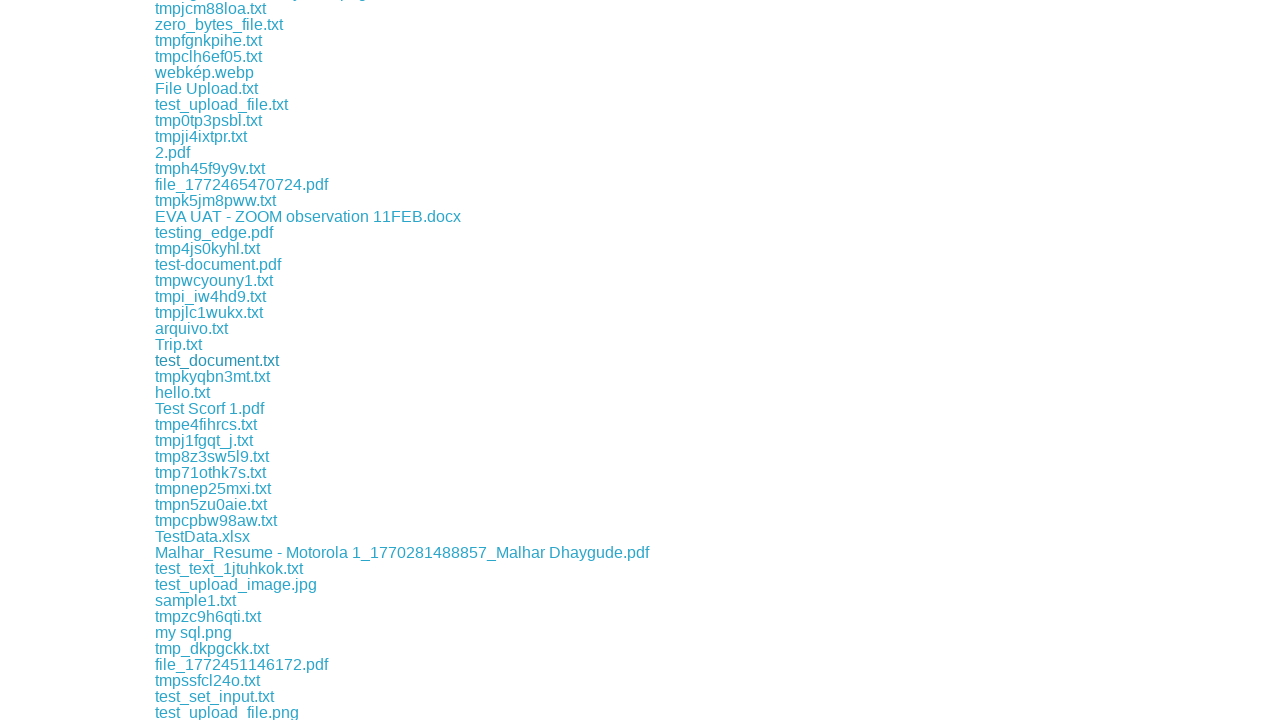

Download completed and file path obtained
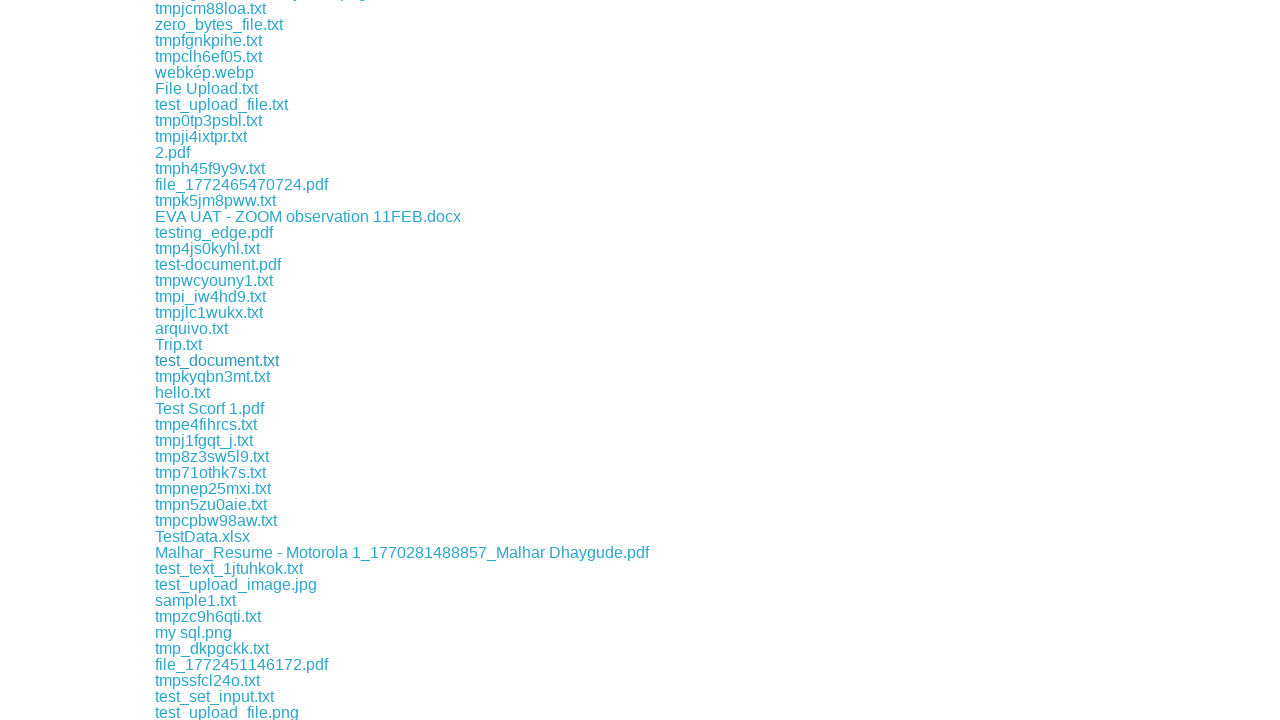

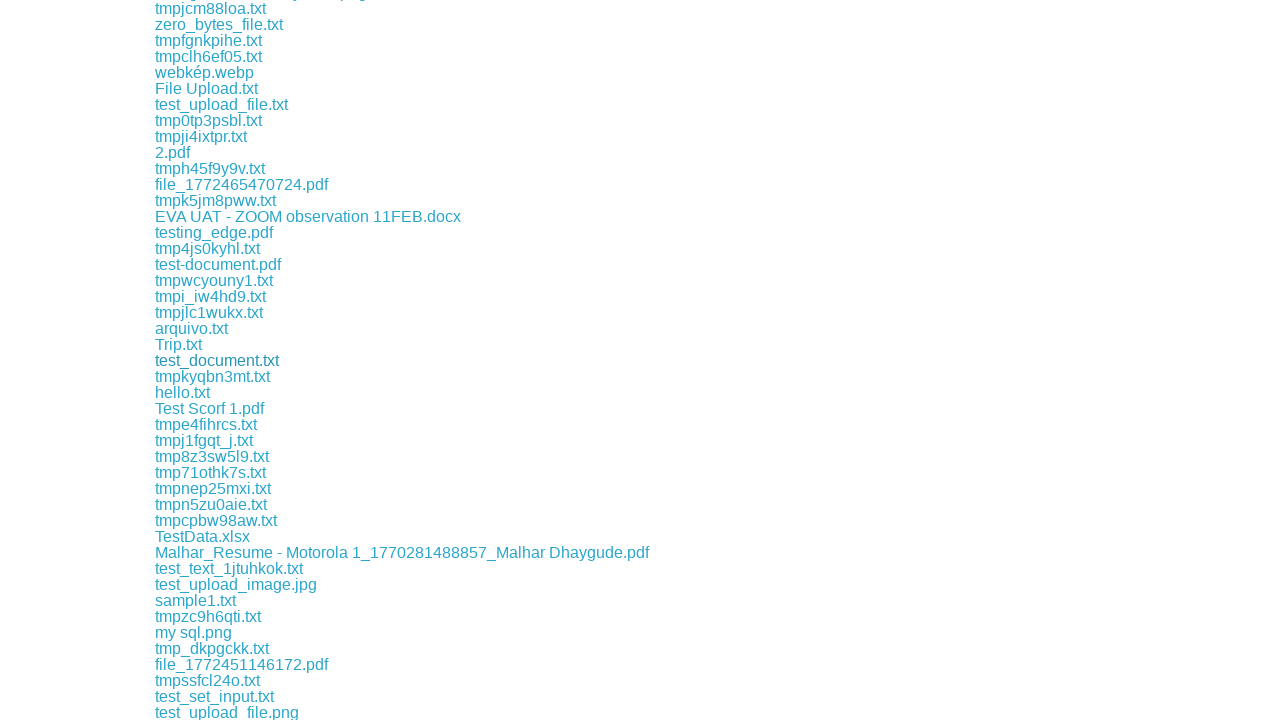